Tests browser back navigation by clicking a link and then going back to the original page

Starting URL: http://www.tlkeith.com/WebDriverIOTutorialTest.html

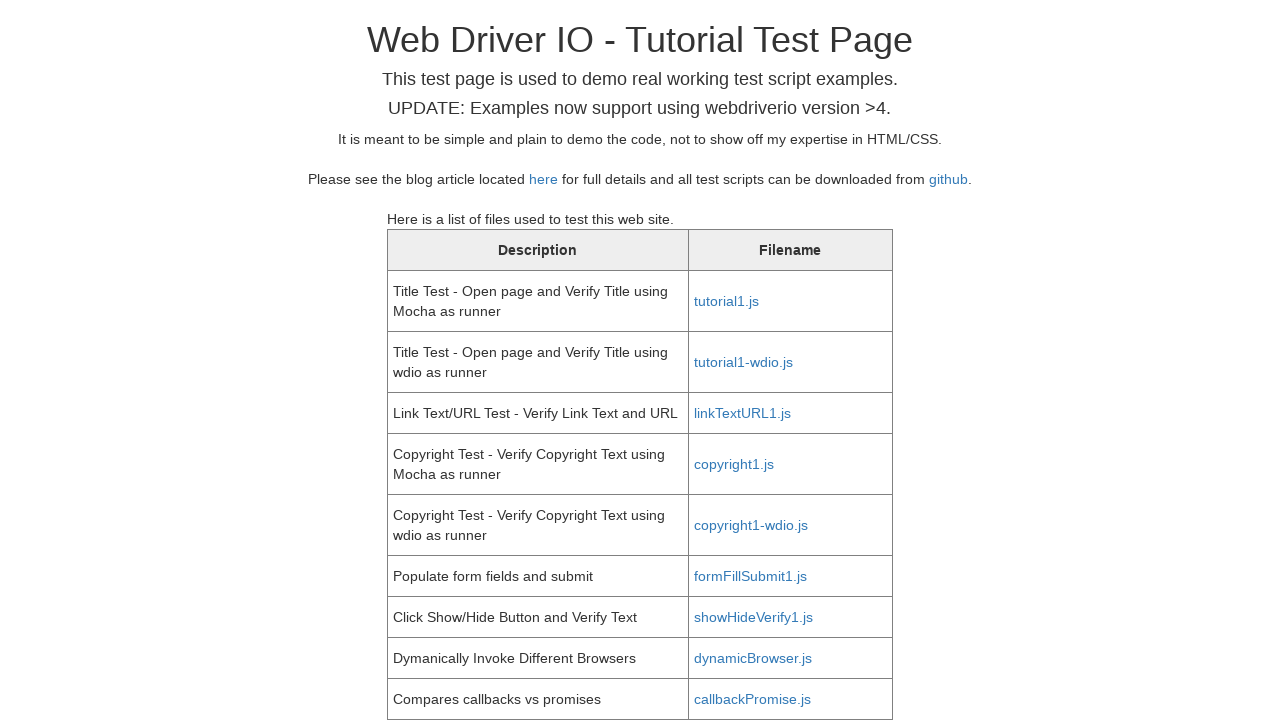

Retrieved href attribute from first link in table
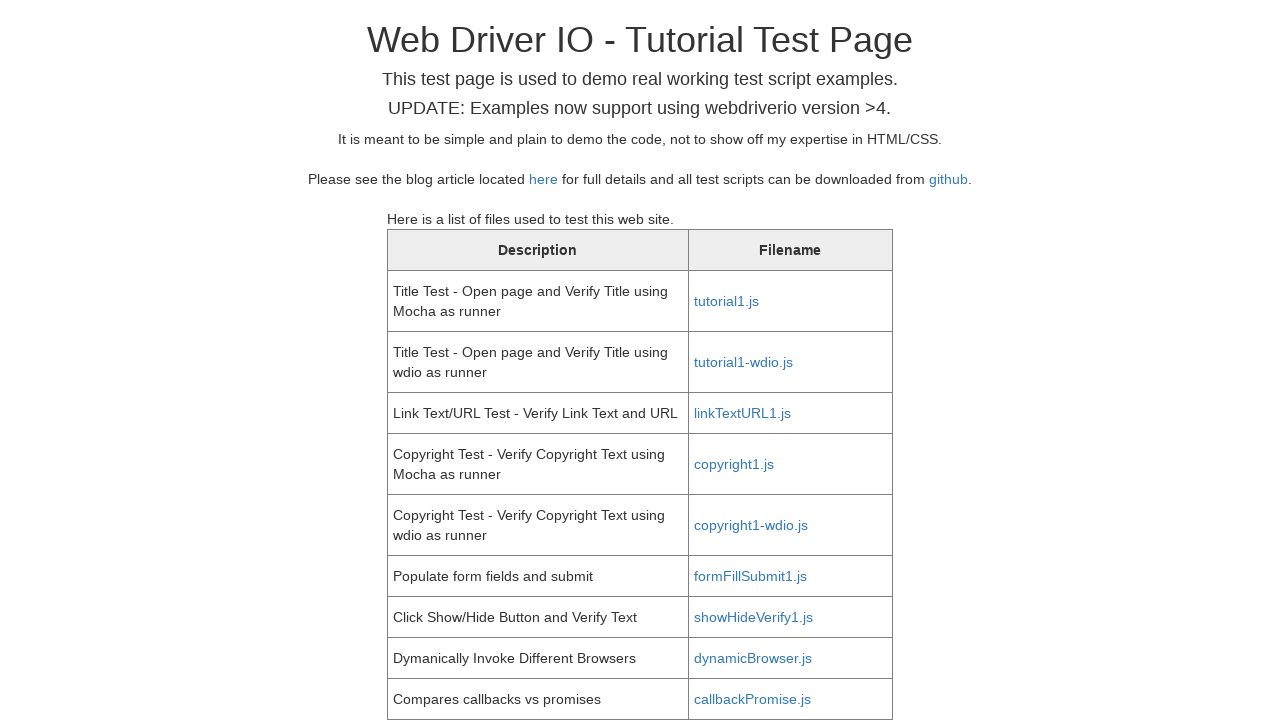

Clicked the first link in the table at (726, 301) on //table[1]/tbody/tr[1]/td[2]/a
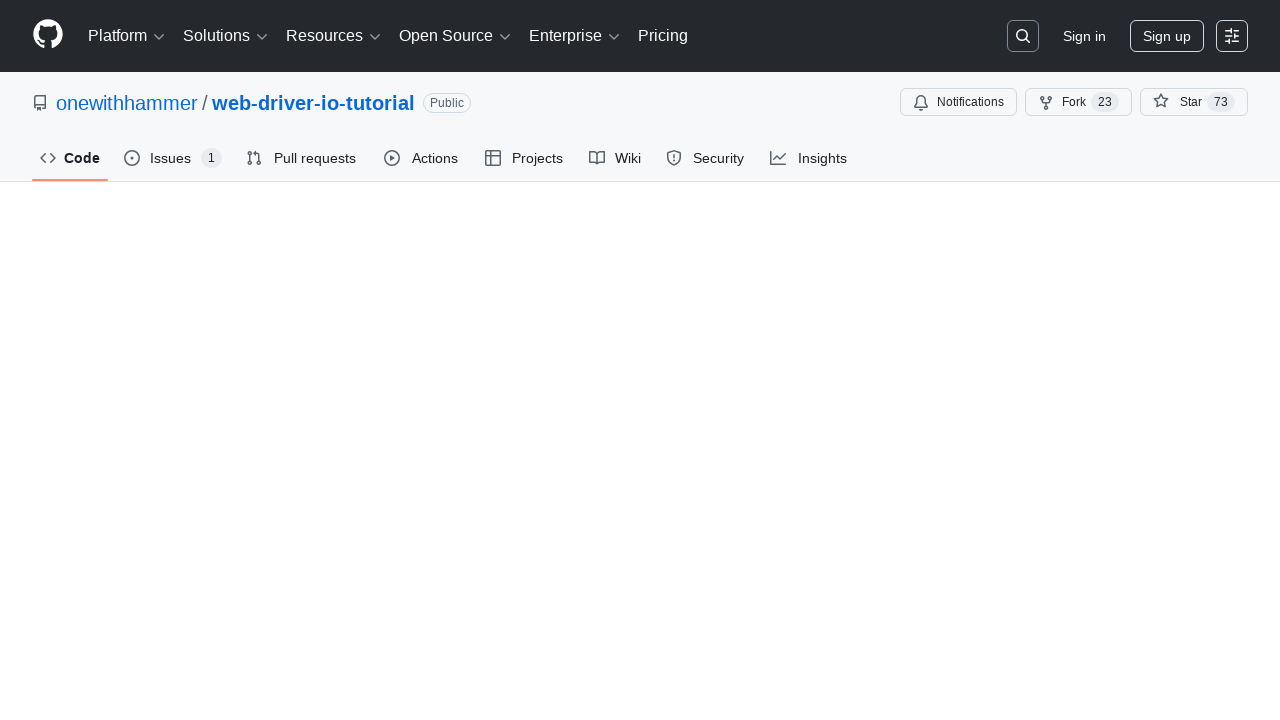

Verified navigation to link URL: https://github.com/onewithhammer/web-driver-io-tutorial/blob/master/tutorial1.js
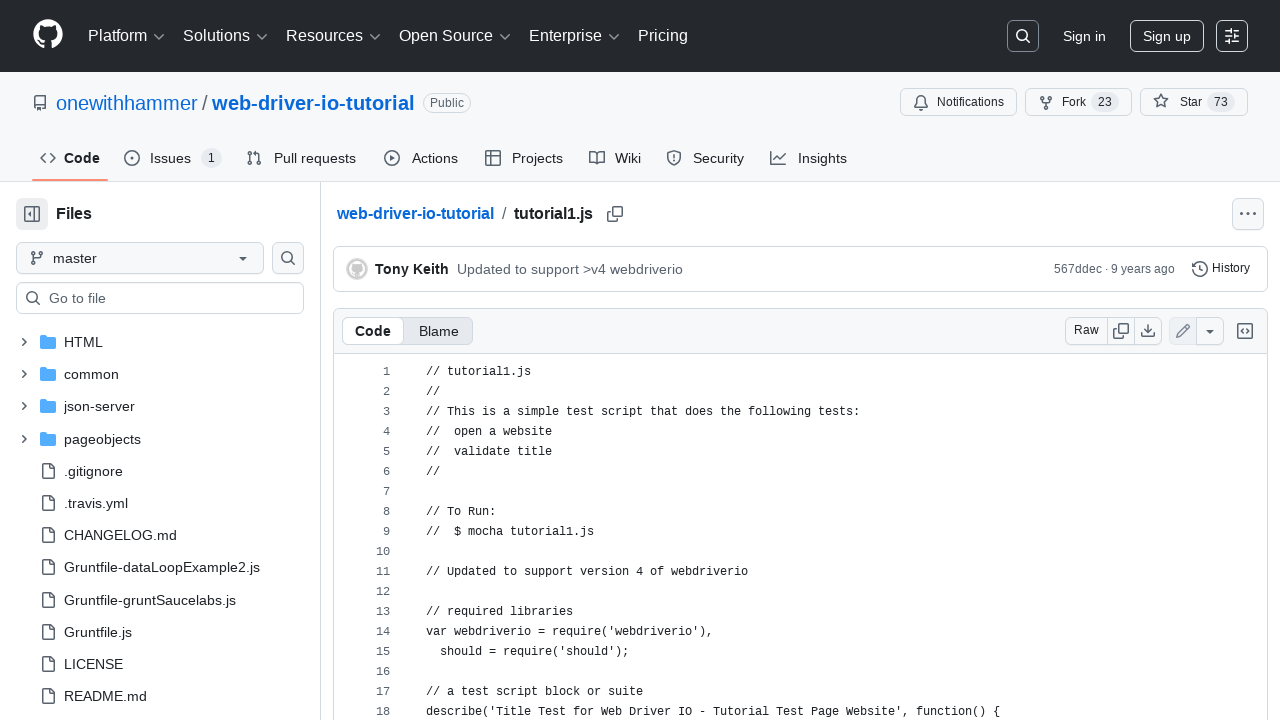

Navigated back to previous page using browser back button
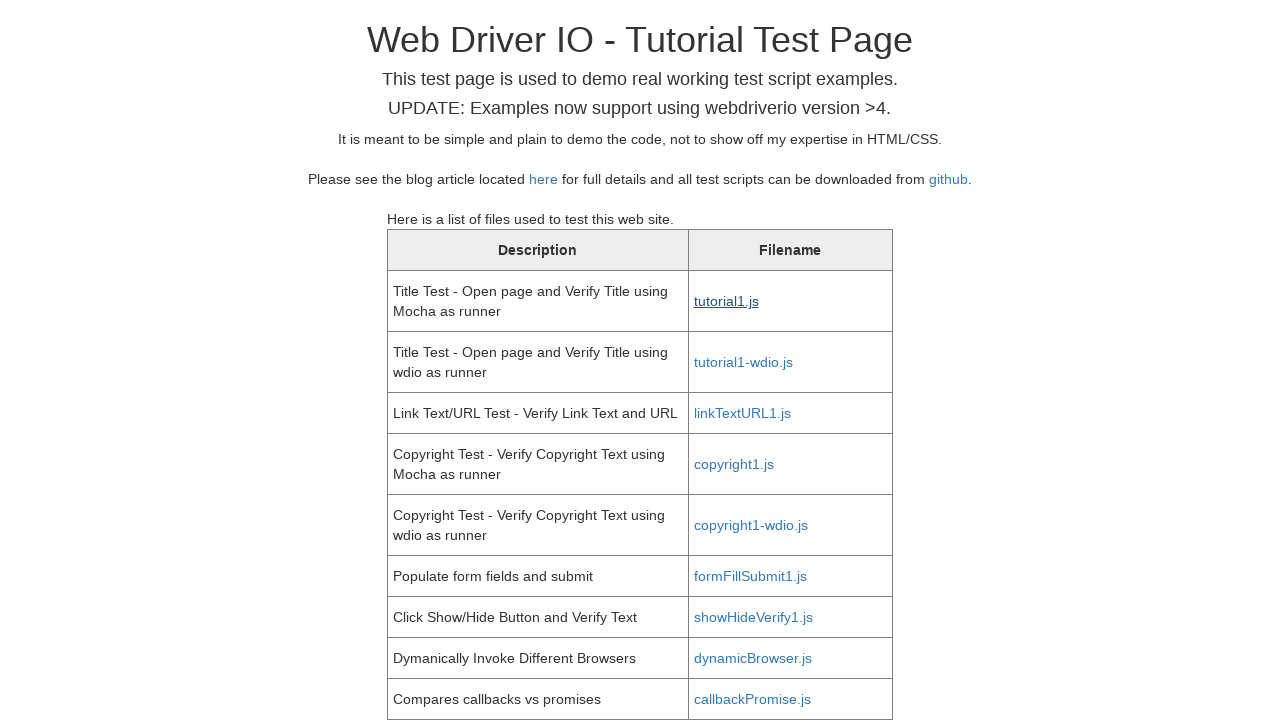

Verified return to original page: http://www.tlkeith.com/WebDriverIOTutorialTest.html
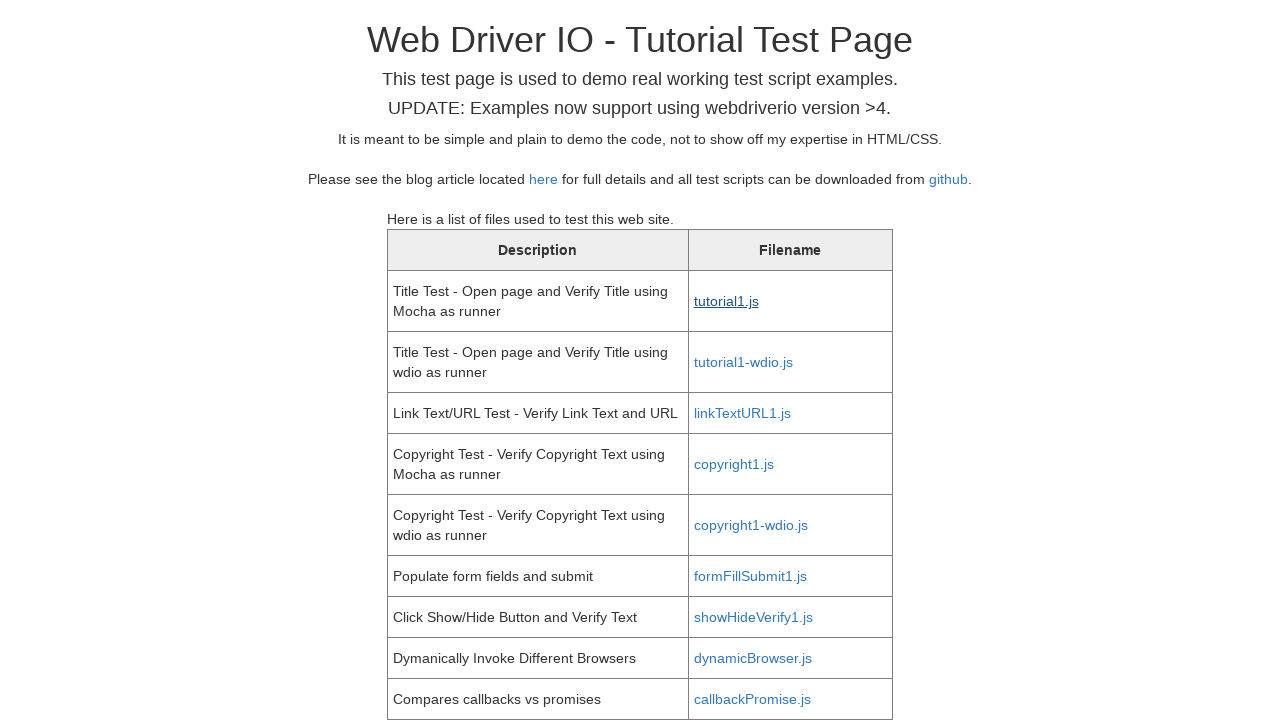

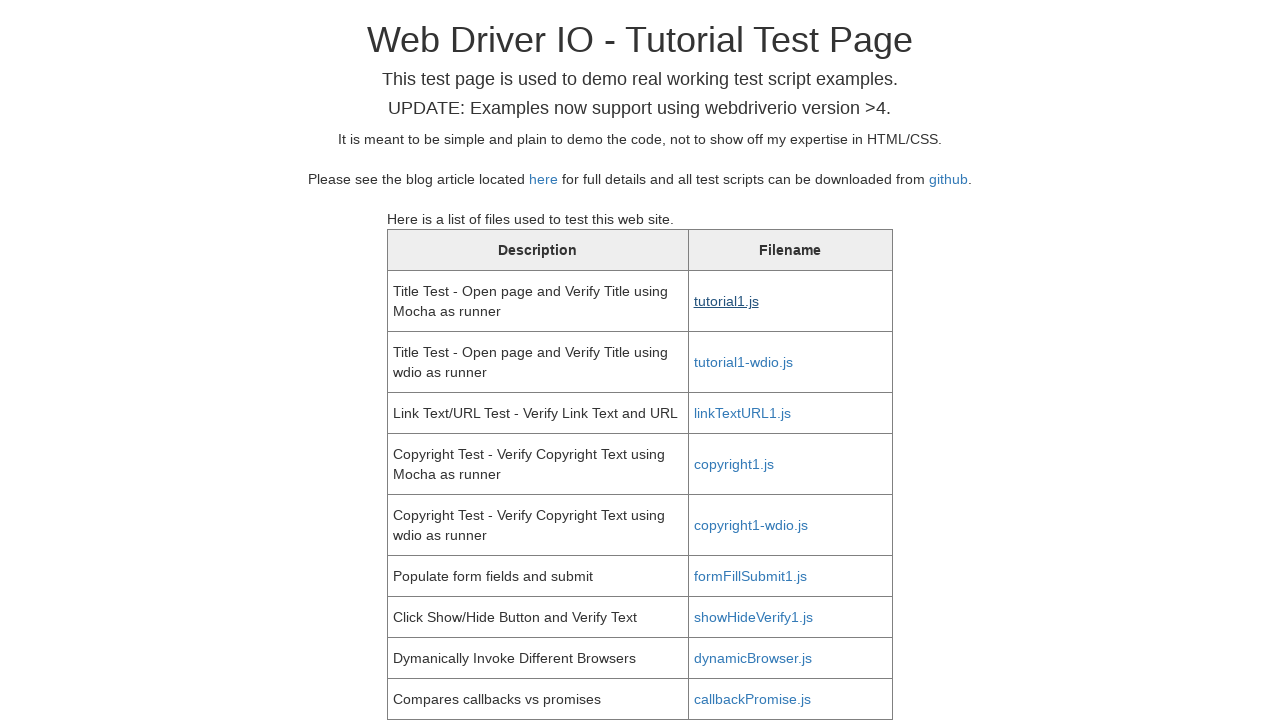